Navigates to Meesho e-commerce website and hovers over the Profile element to trigger a dropdown or tooltip interaction

Starting URL: https://www.meesho.com/

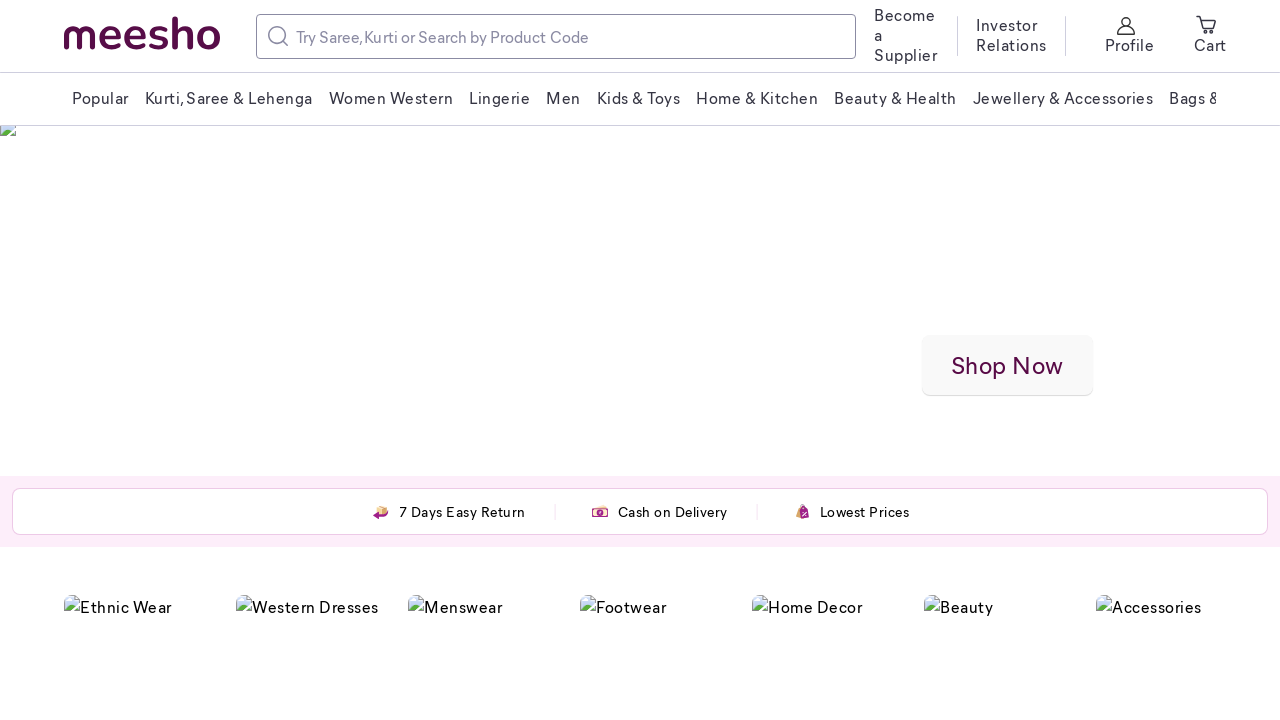

Navigated to Meesho e-commerce website
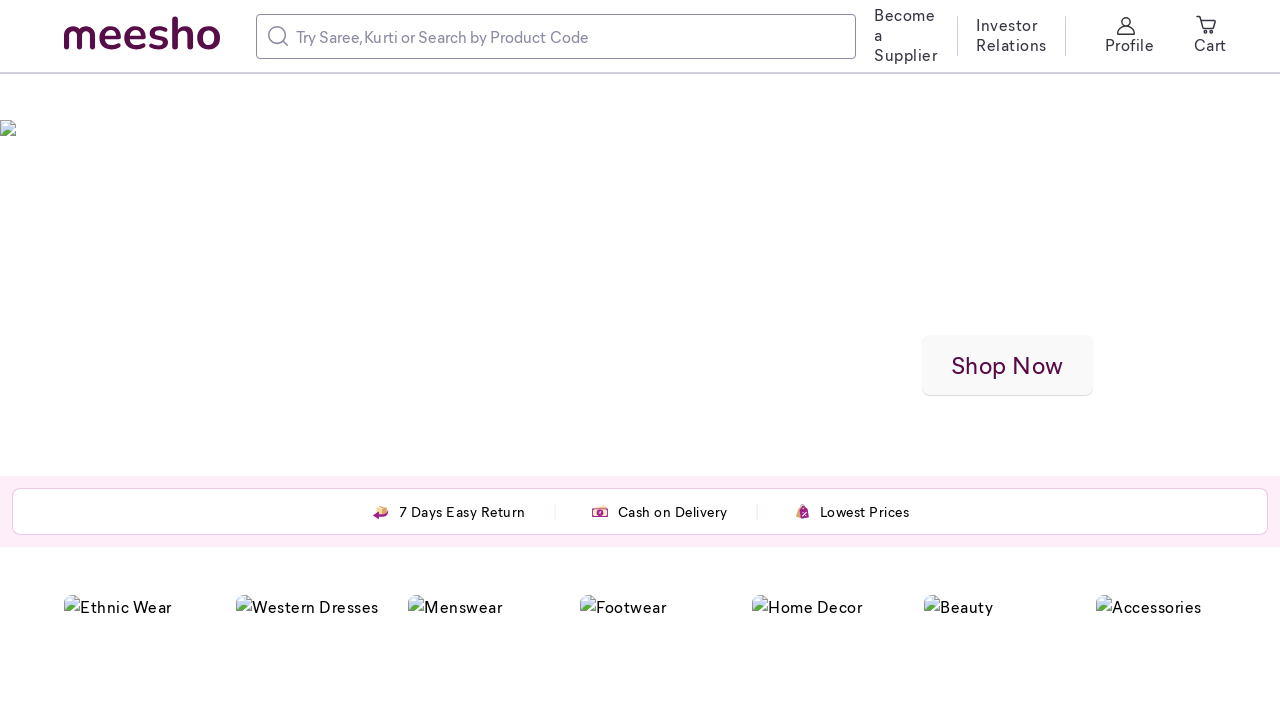

Hovered over the Profile element to trigger dropdown or tooltip at (1130, 44) on xpath=//span[text()='Profile']
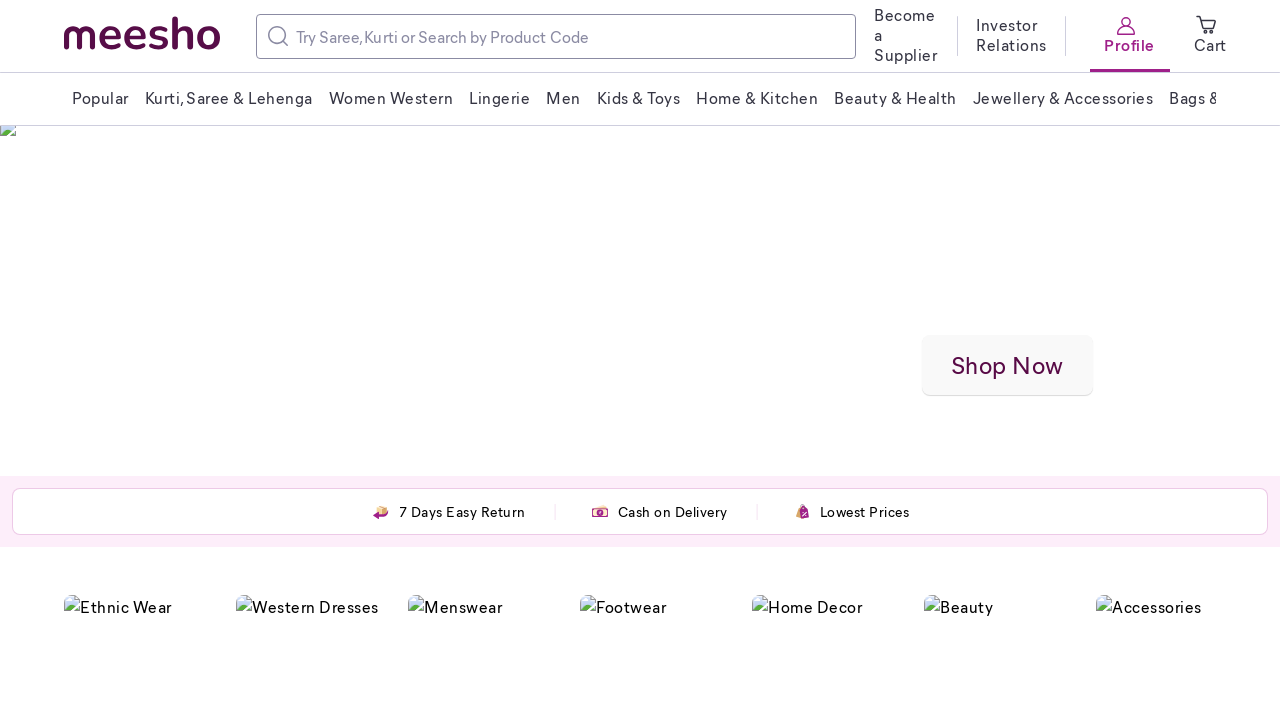

Waited for hover effect to appear
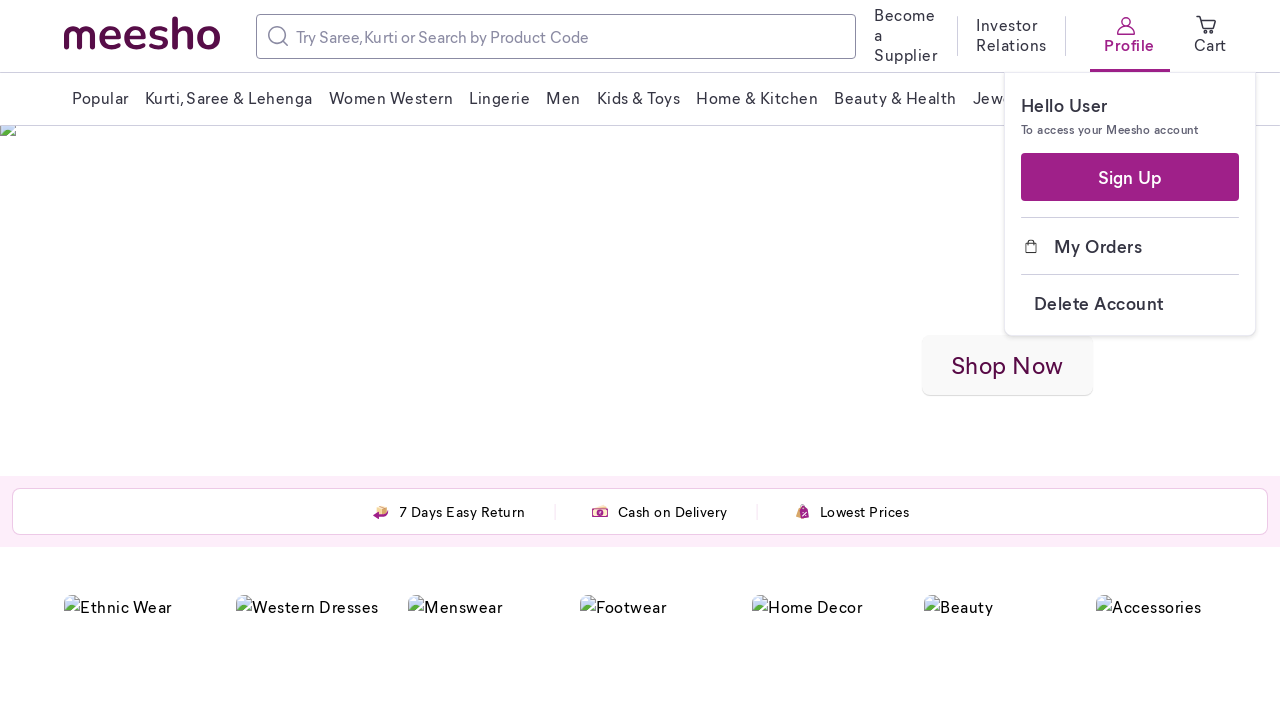

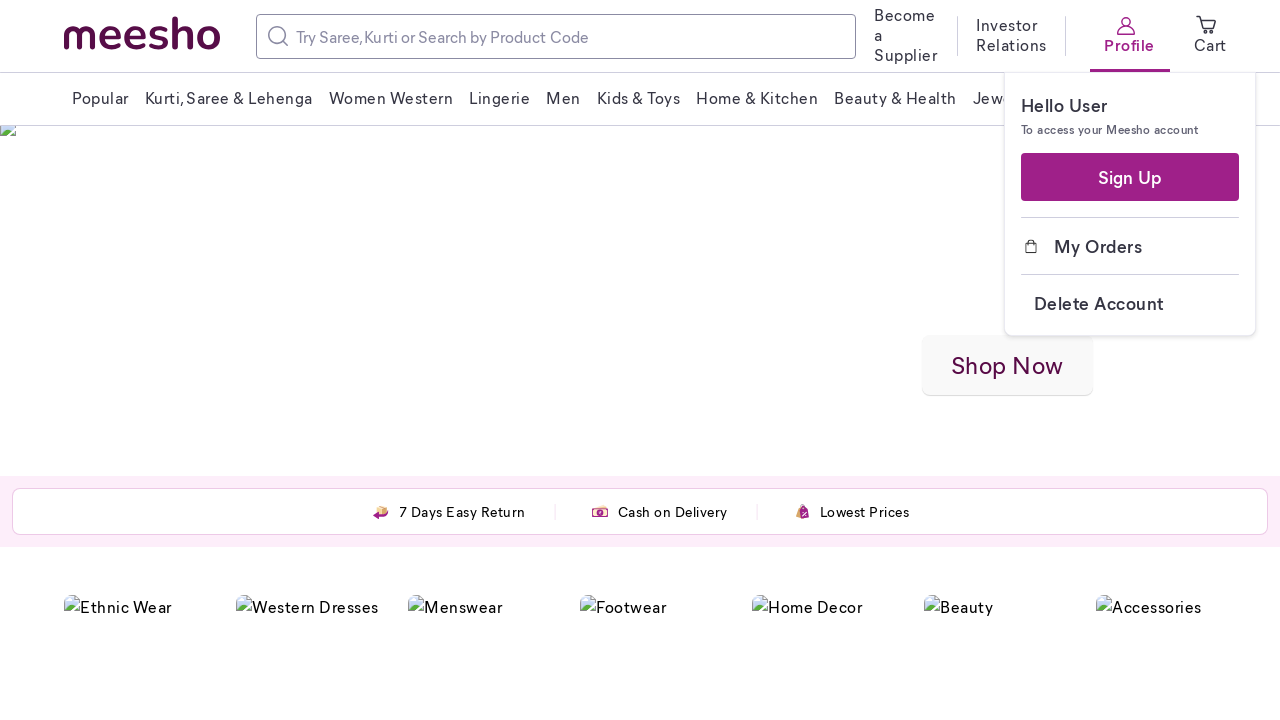